Tests autocomplete functionality by typing partial text and navigating through dropdown suggestions using keyboard to select "India"

Starting URL: https://rahulshettyacademy.com/AutomationPractice/

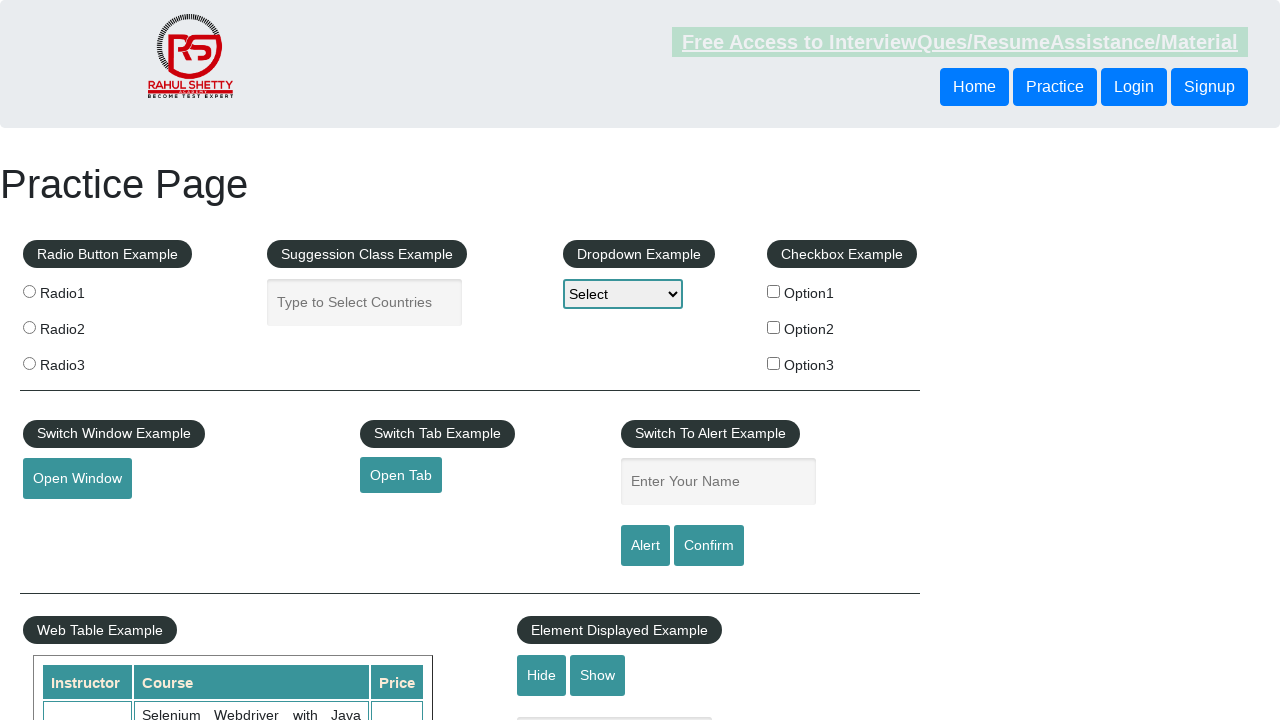

Filled autocomplete field with 'in' on #autocomplete
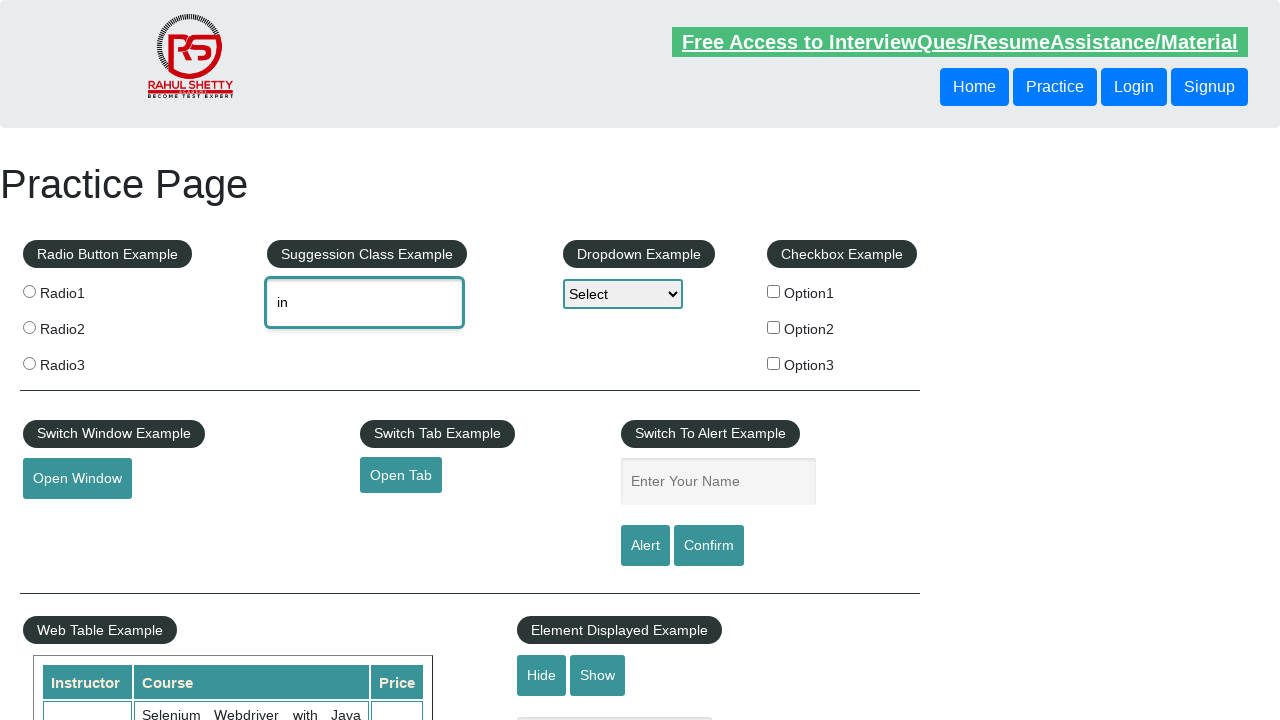

Pressed ArrowDown to navigate dropdown suggestions on #autocomplete
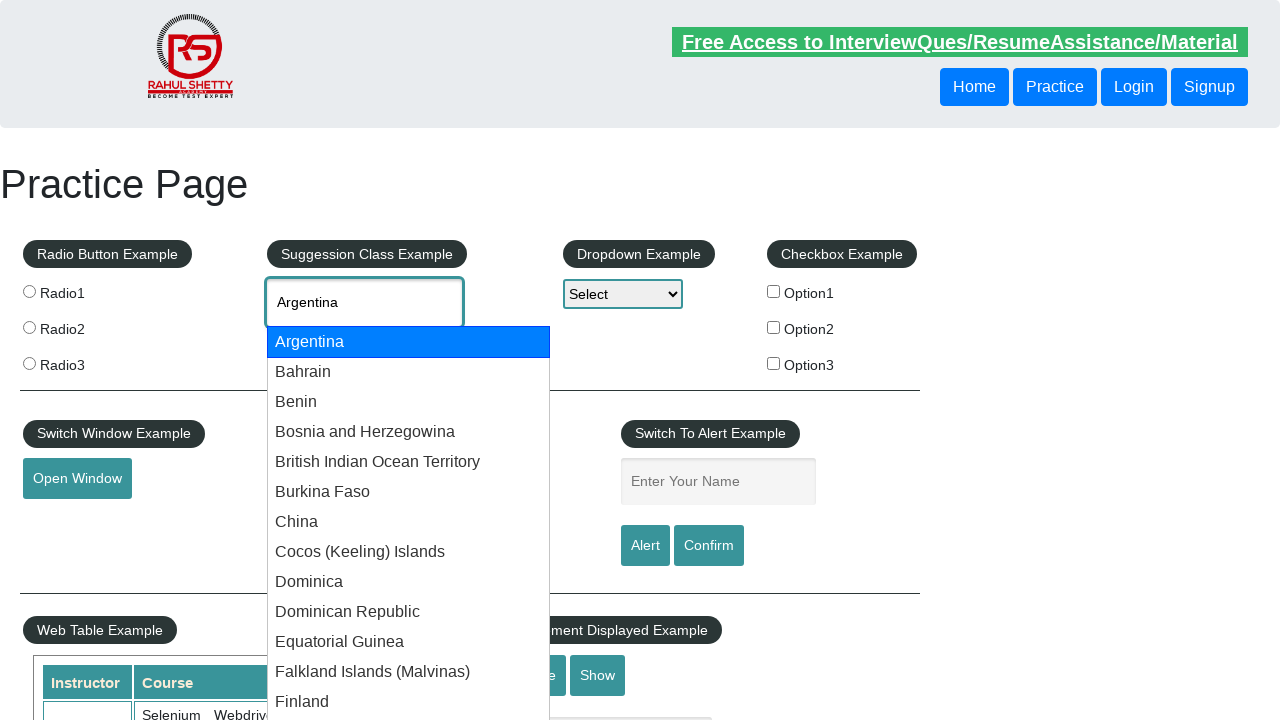

Retrieved current autocomplete field value via JavaScript
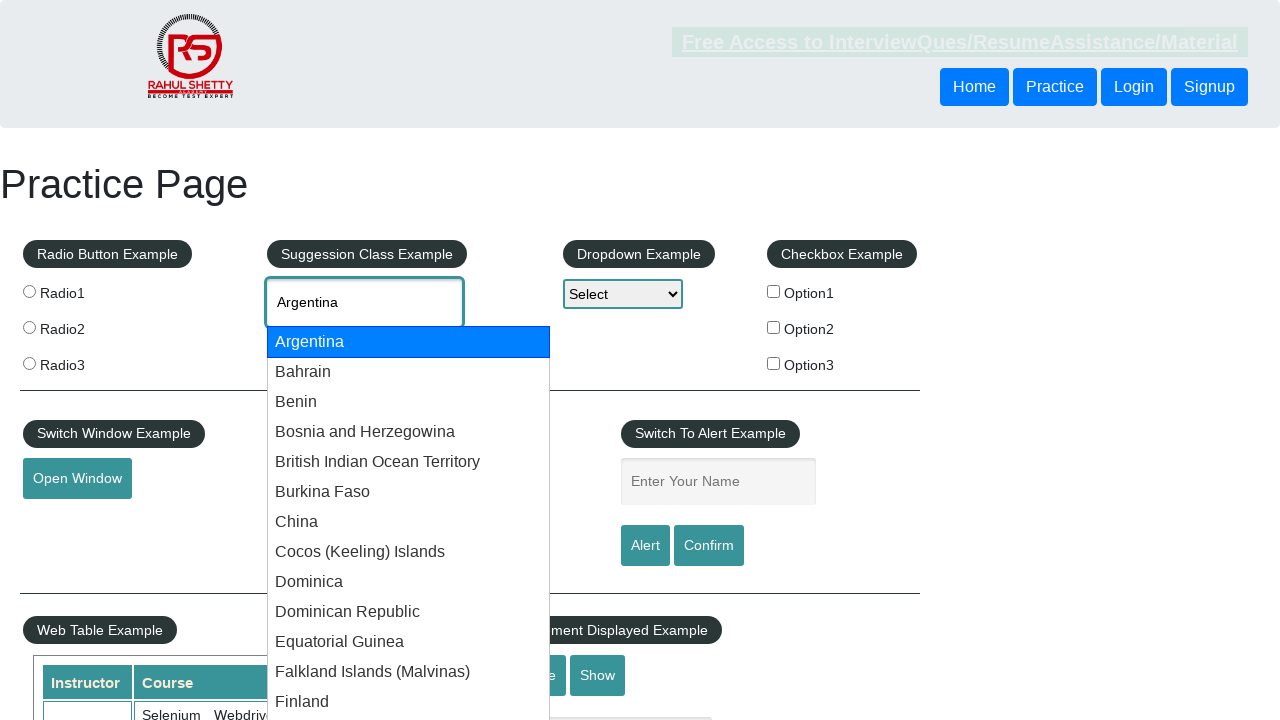

Pressed ArrowDown to navigate to next suggestion on #autocomplete
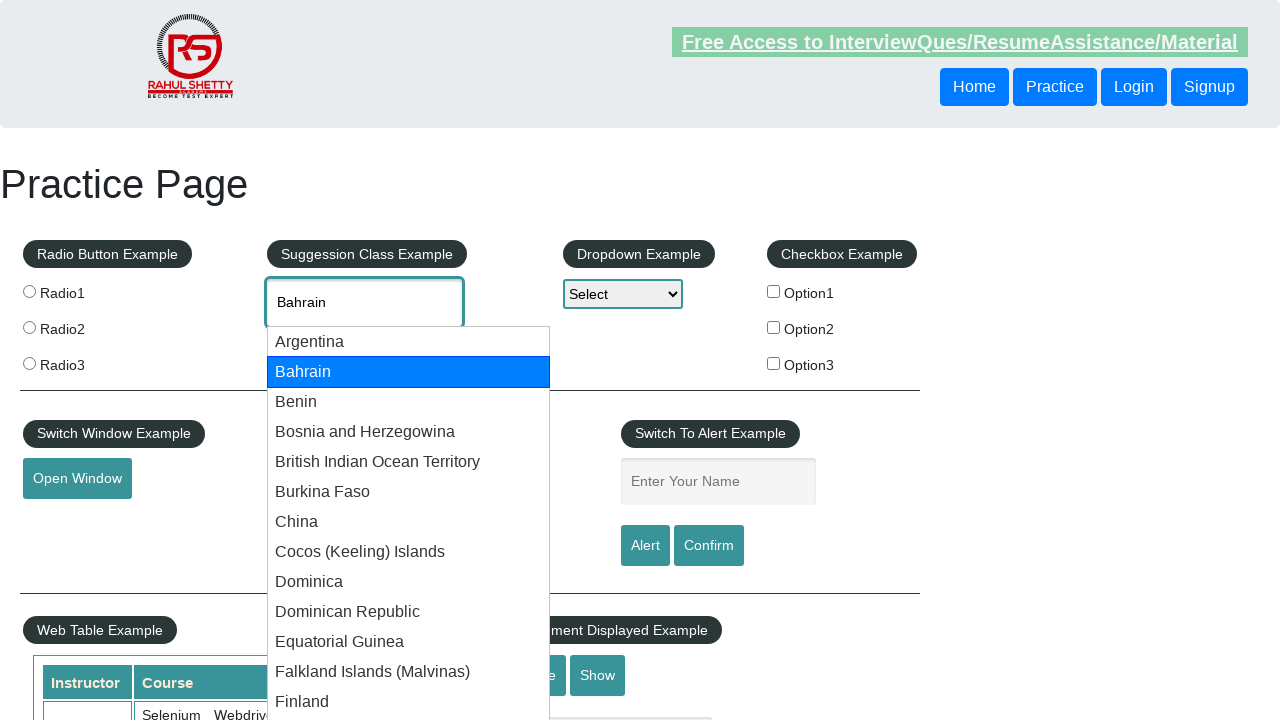

Retrieved current autocomplete value: 'Bahrain'
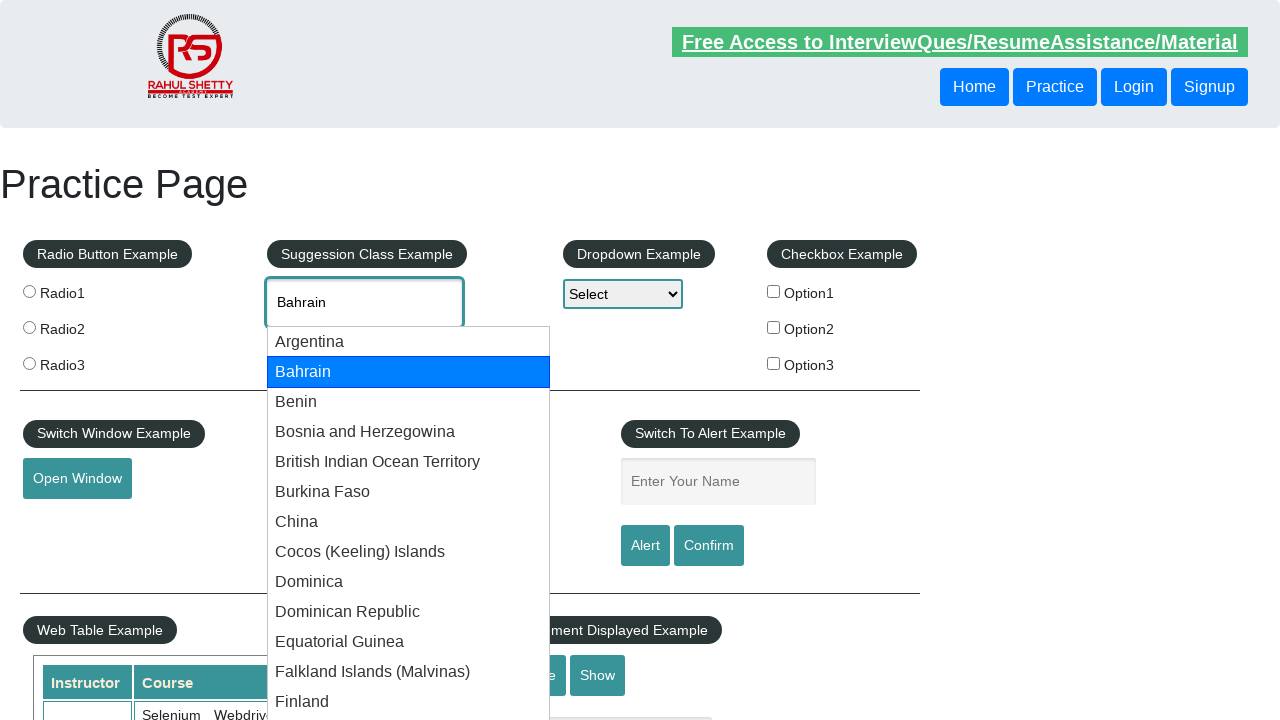

Pressed ArrowDown to navigate to next suggestion on #autocomplete
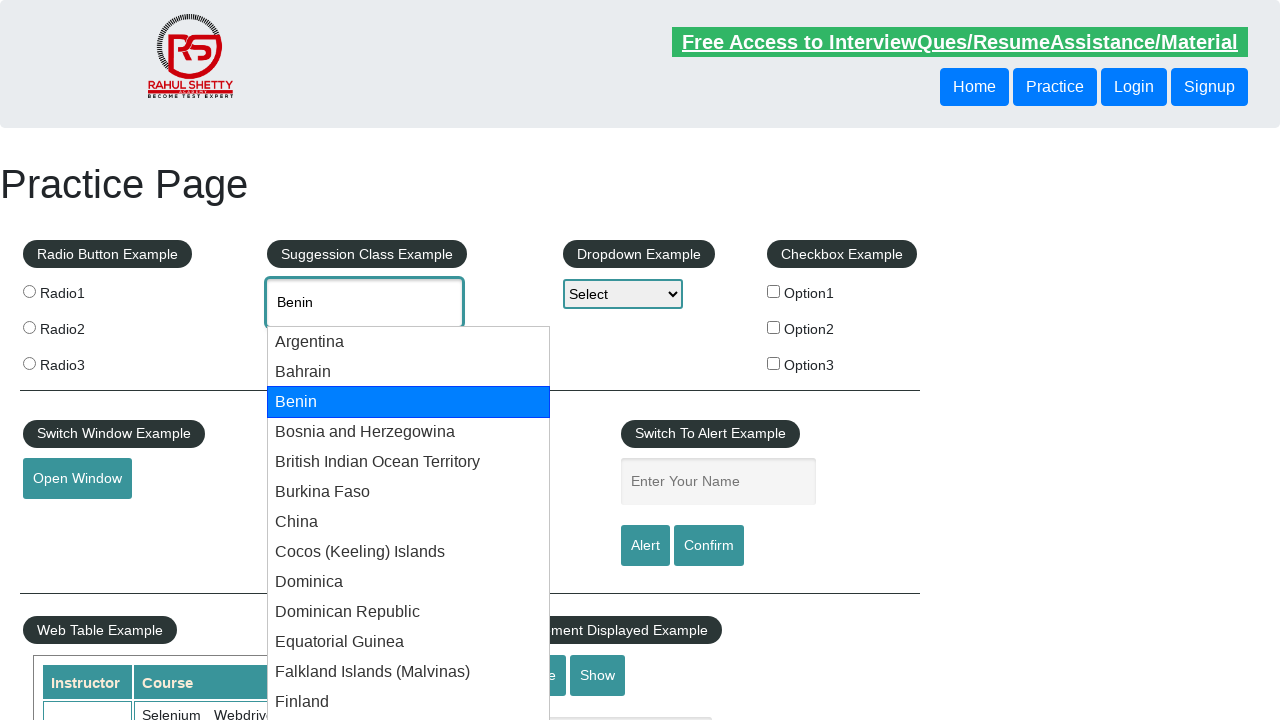

Retrieved current autocomplete value: 'Benin'
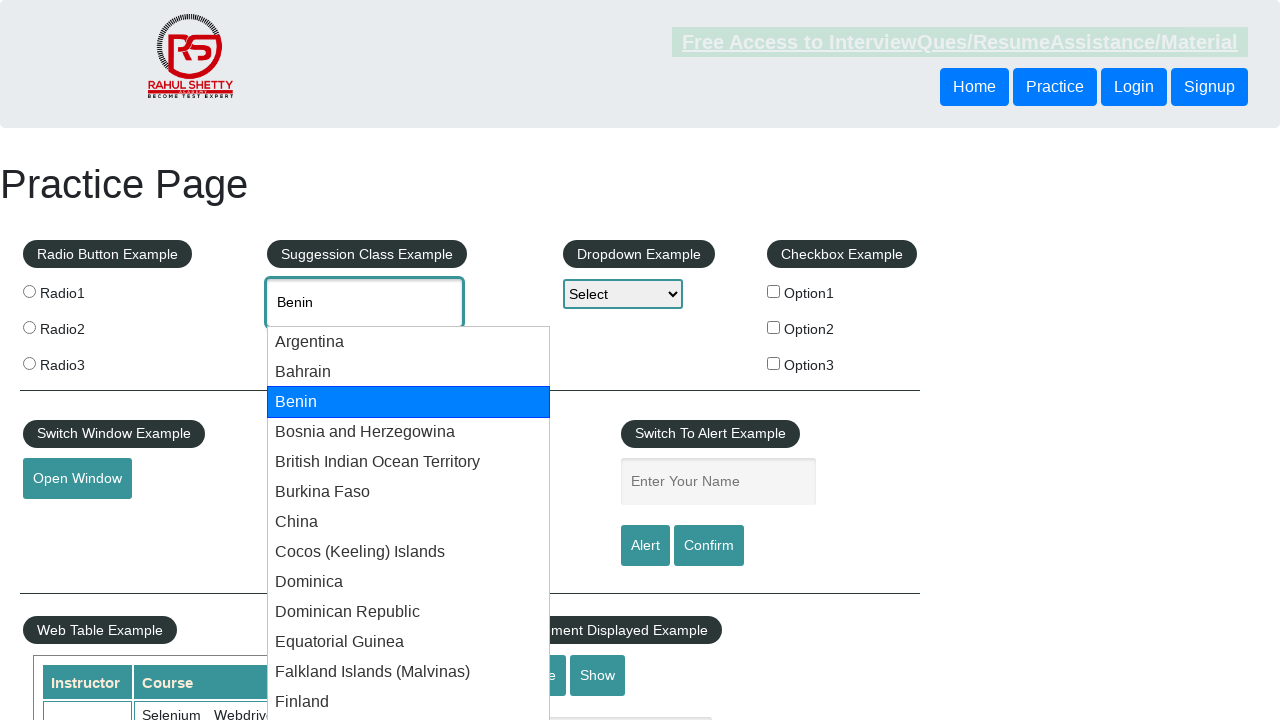

Pressed ArrowDown to navigate to next suggestion on #autocomplete
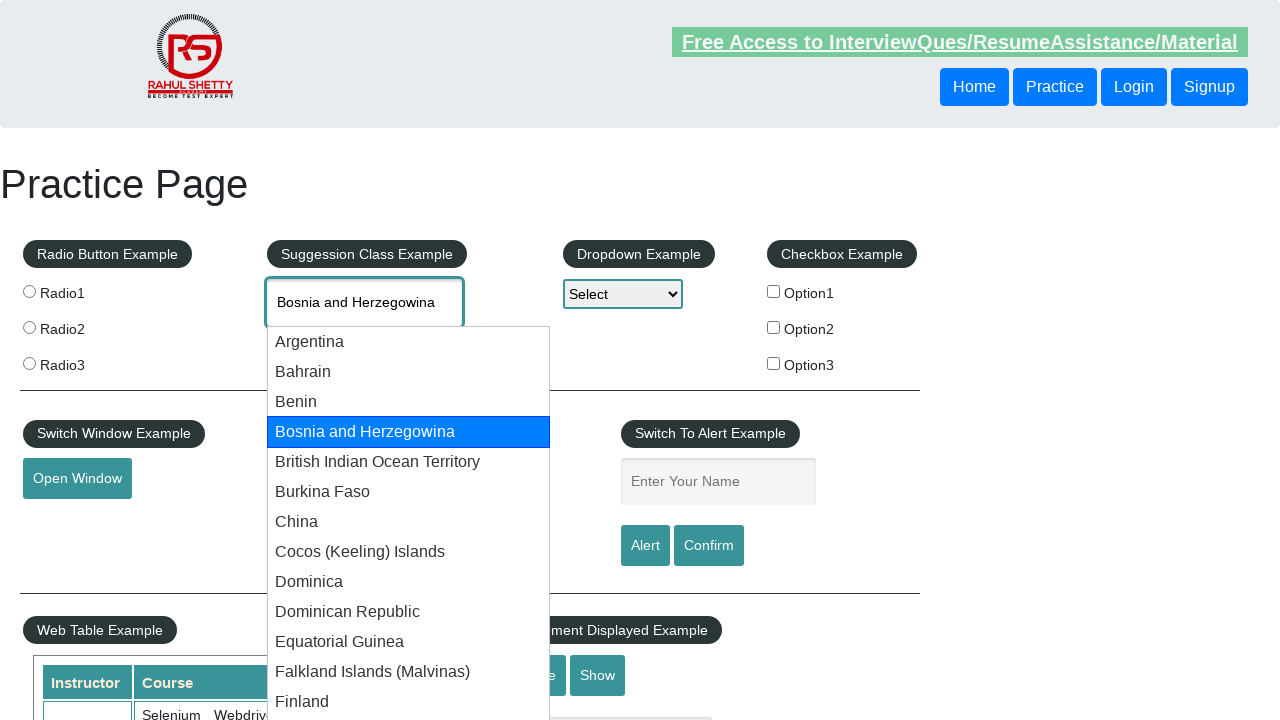

Retrieved current autocomplete value: 'Bosnia and Herzegowina'
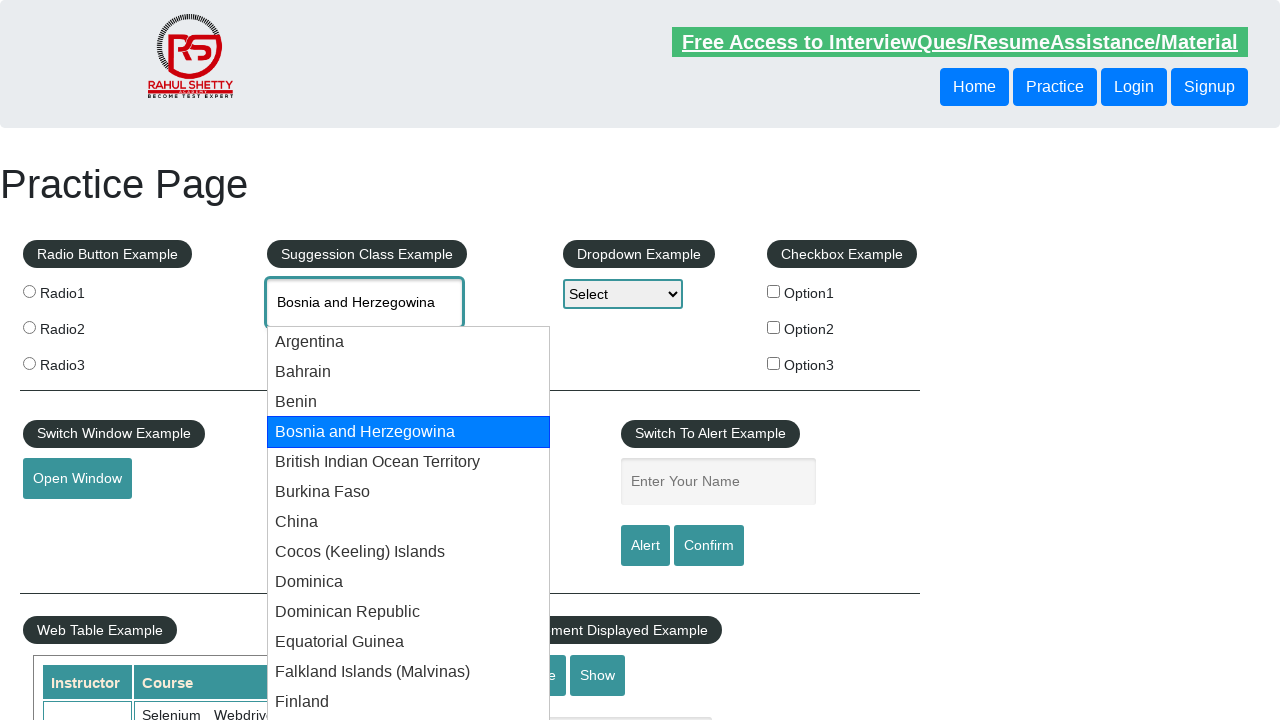

Pressed ArrowDown to navigate to next suggestion on #autocomplete
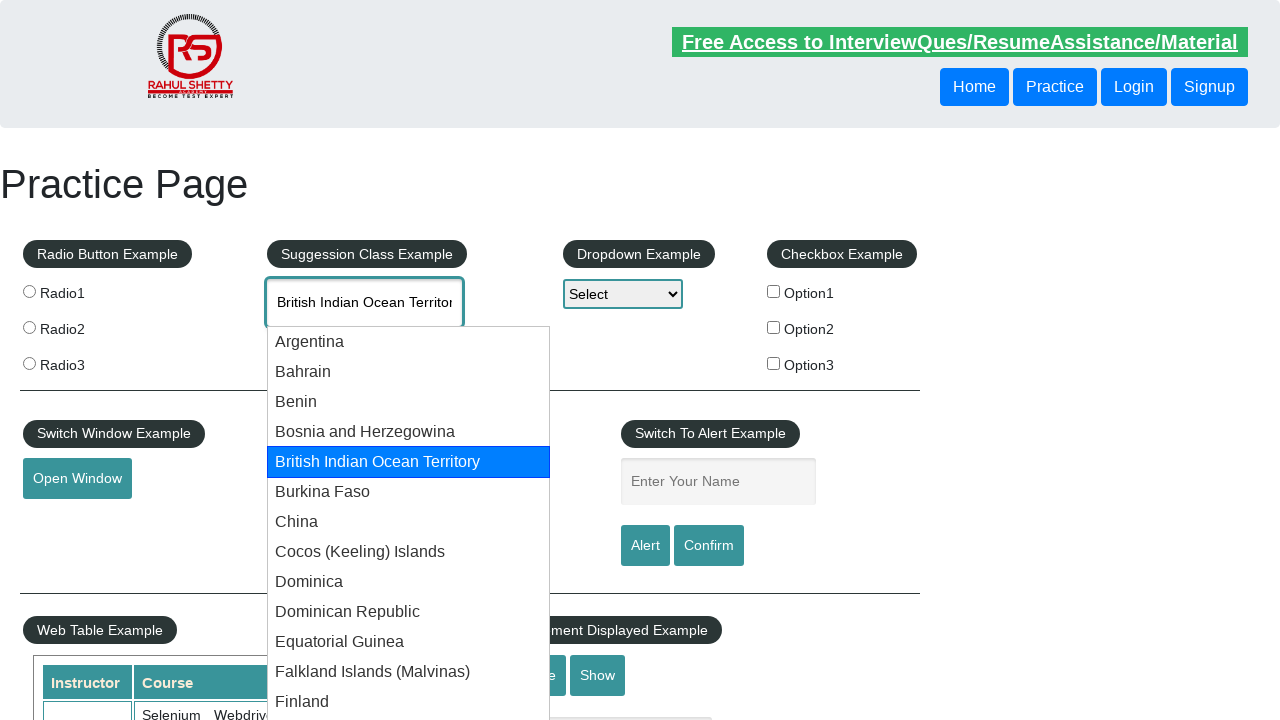

Retrieved current autocomplete value: 'British Indian Ocean Territory'
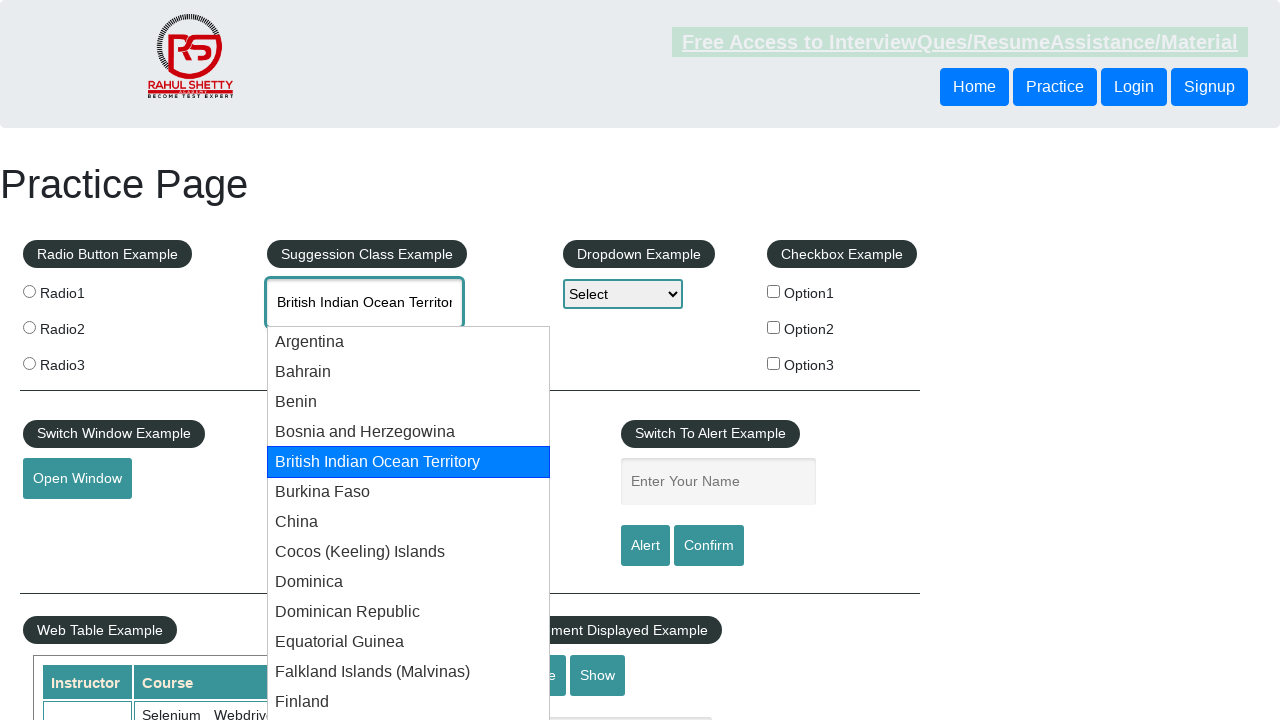

Pressed ArrowDown to navigate to next suggestion on #autocomplete
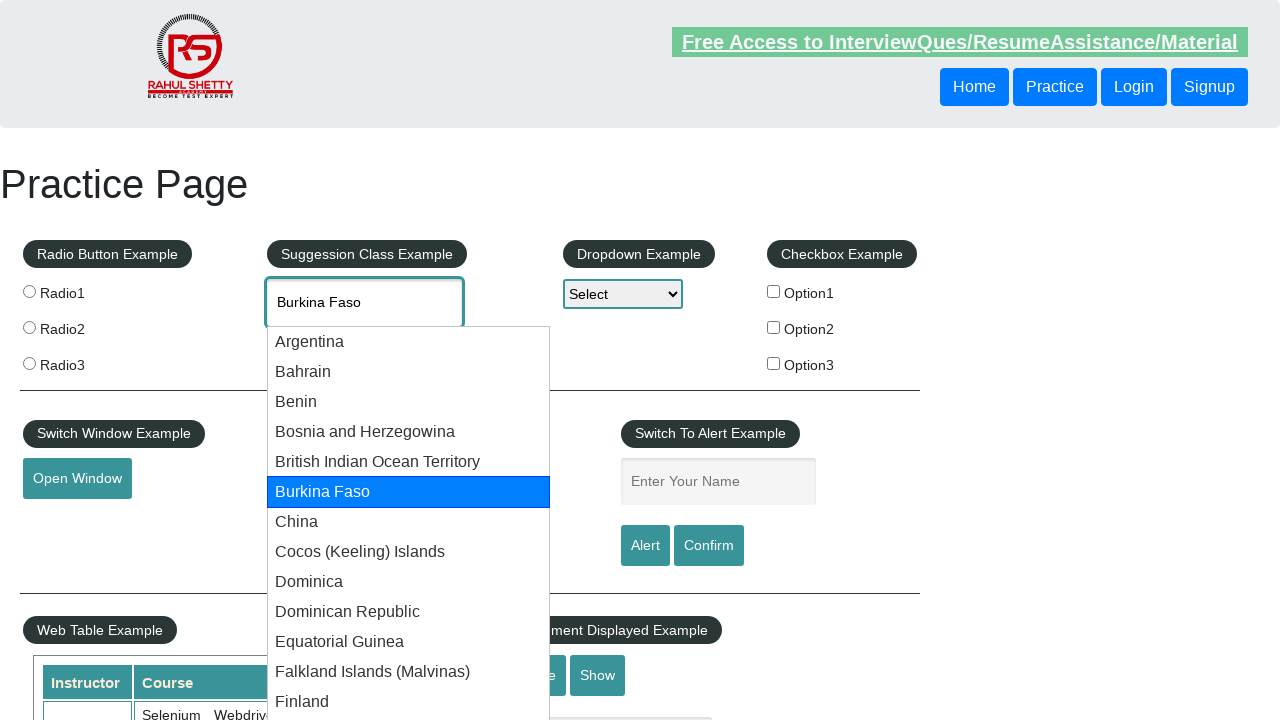

Retrieved current autocomplete value: 'Burkina Faso'
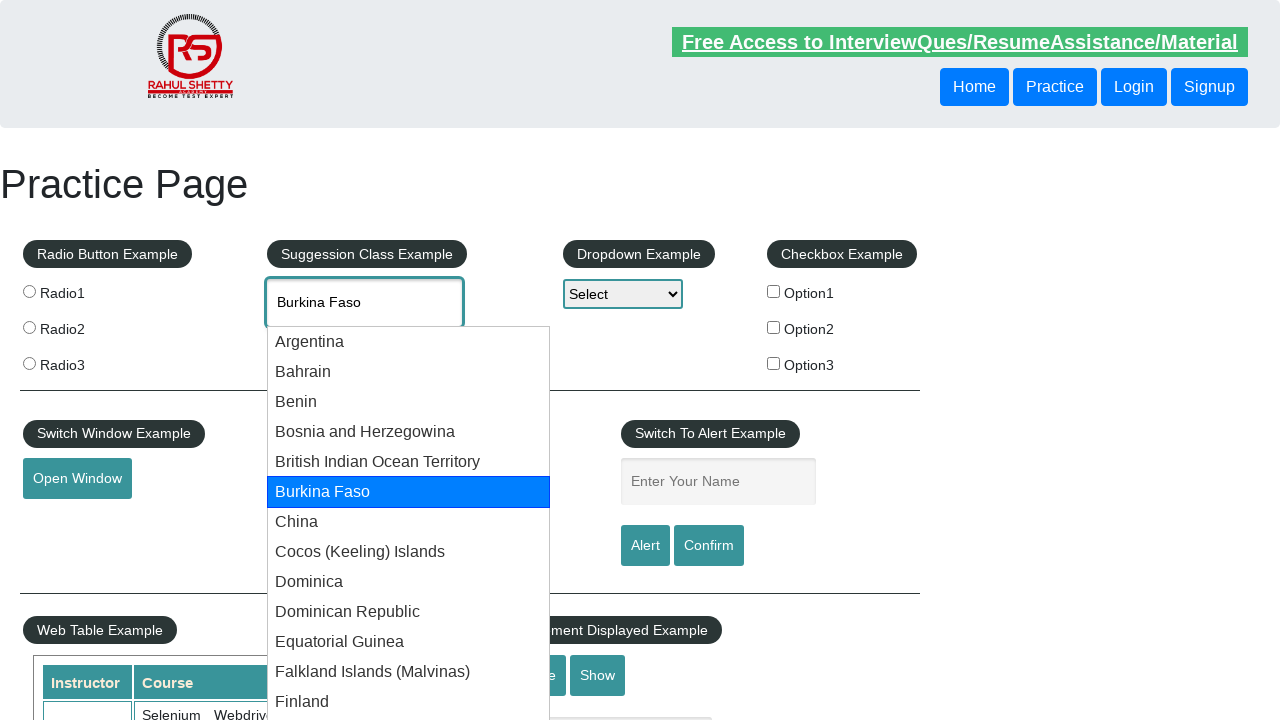

Pressed ArrowDown to navigate to next suggestion on #autocomplete
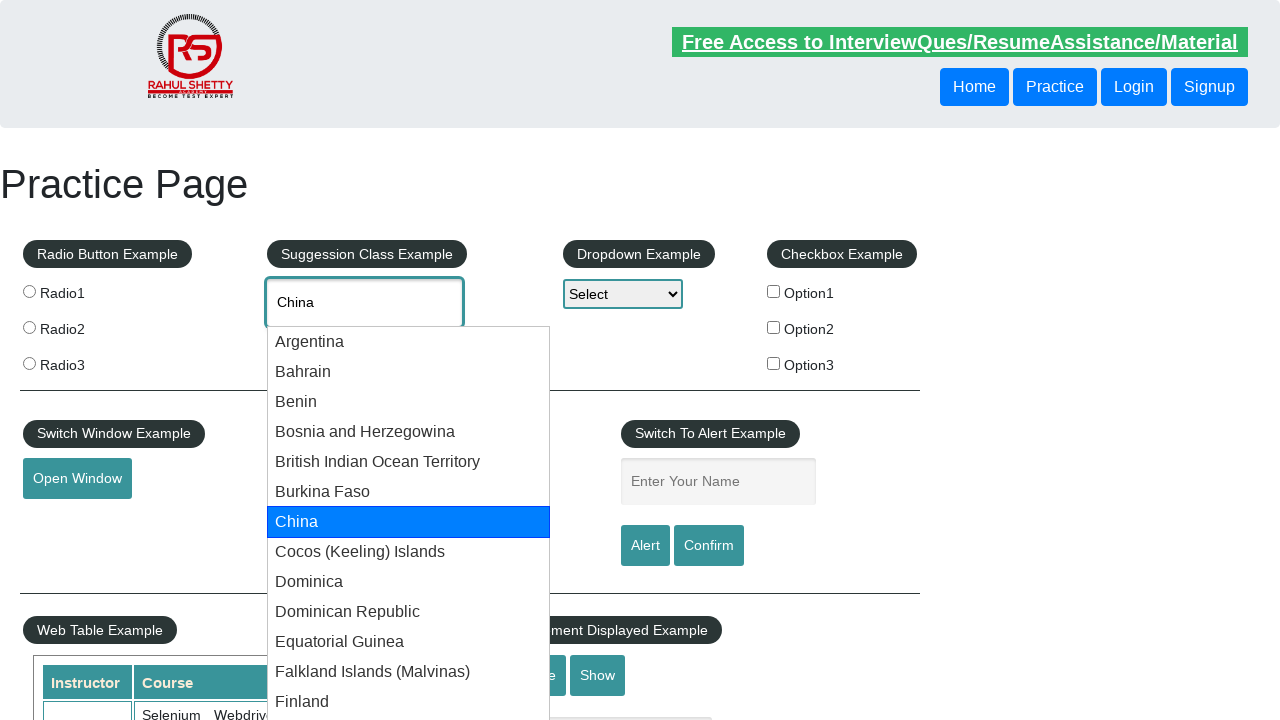

Retrieved current autocomplete value: 'China'
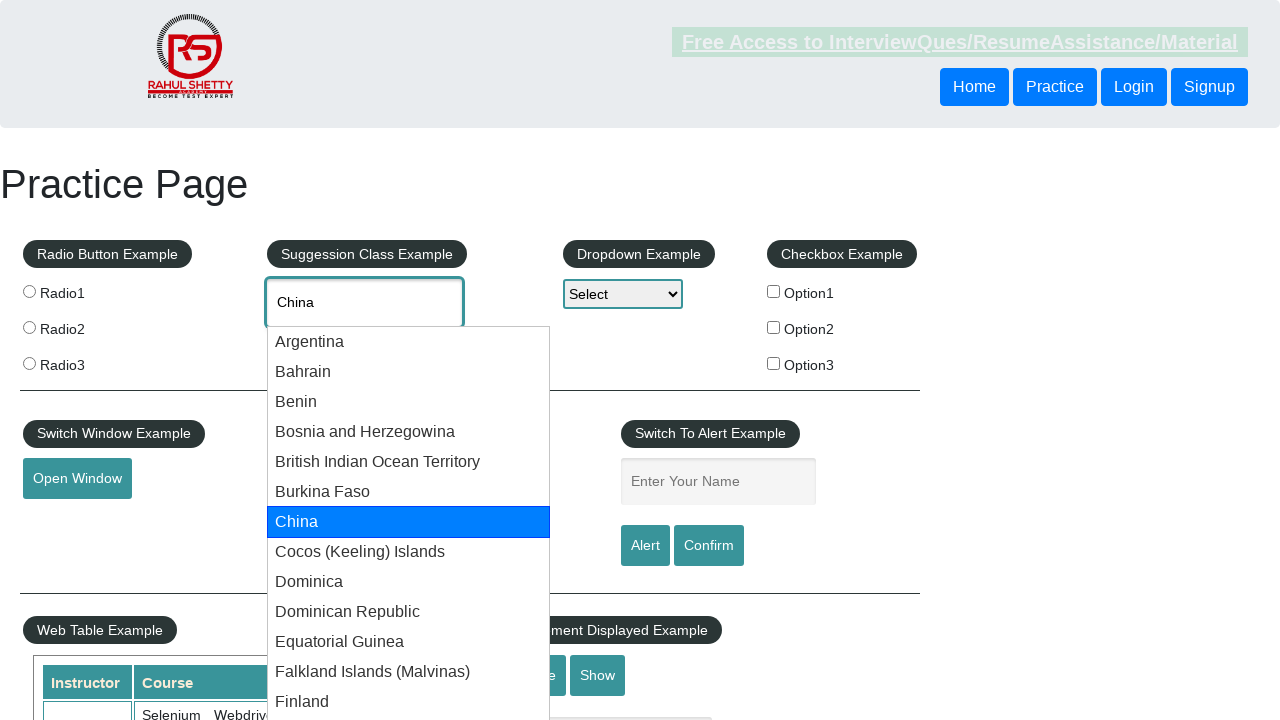

Pressed ArrowDown to navigate to next suggestion on #autocomplete
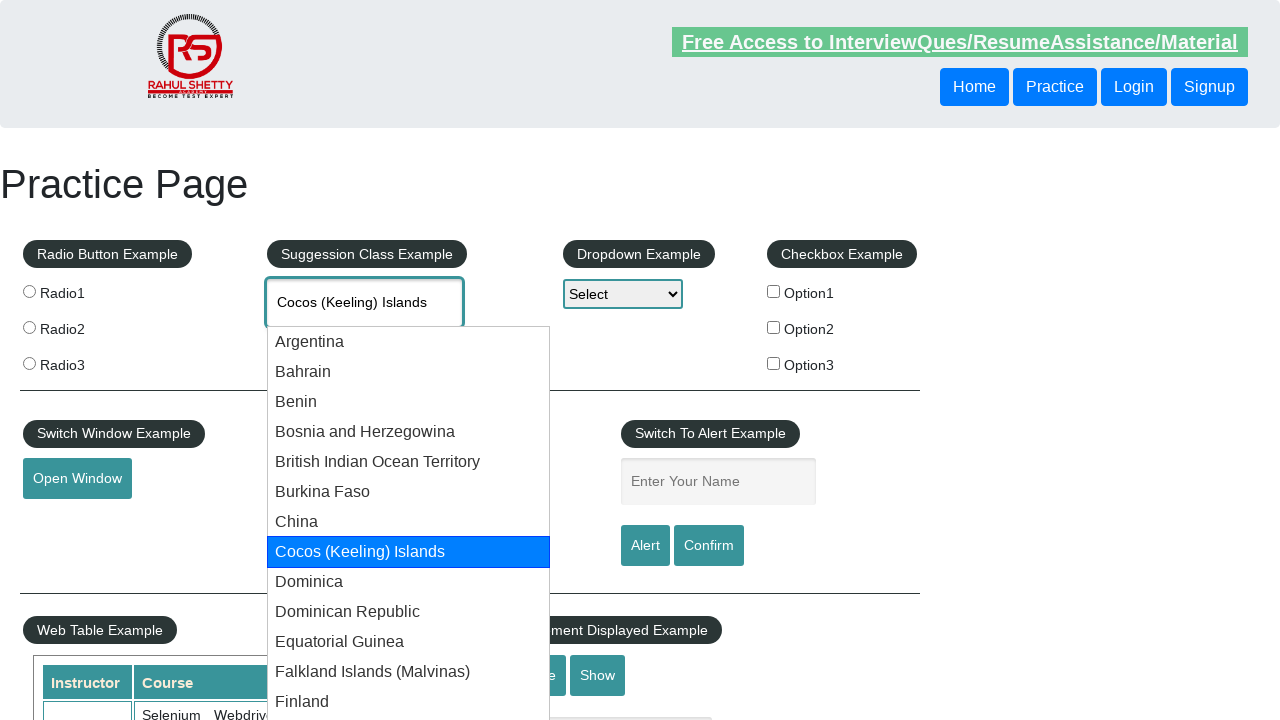

Retrieved current autocomplete value: 'Cocos (Keeling) Islands'
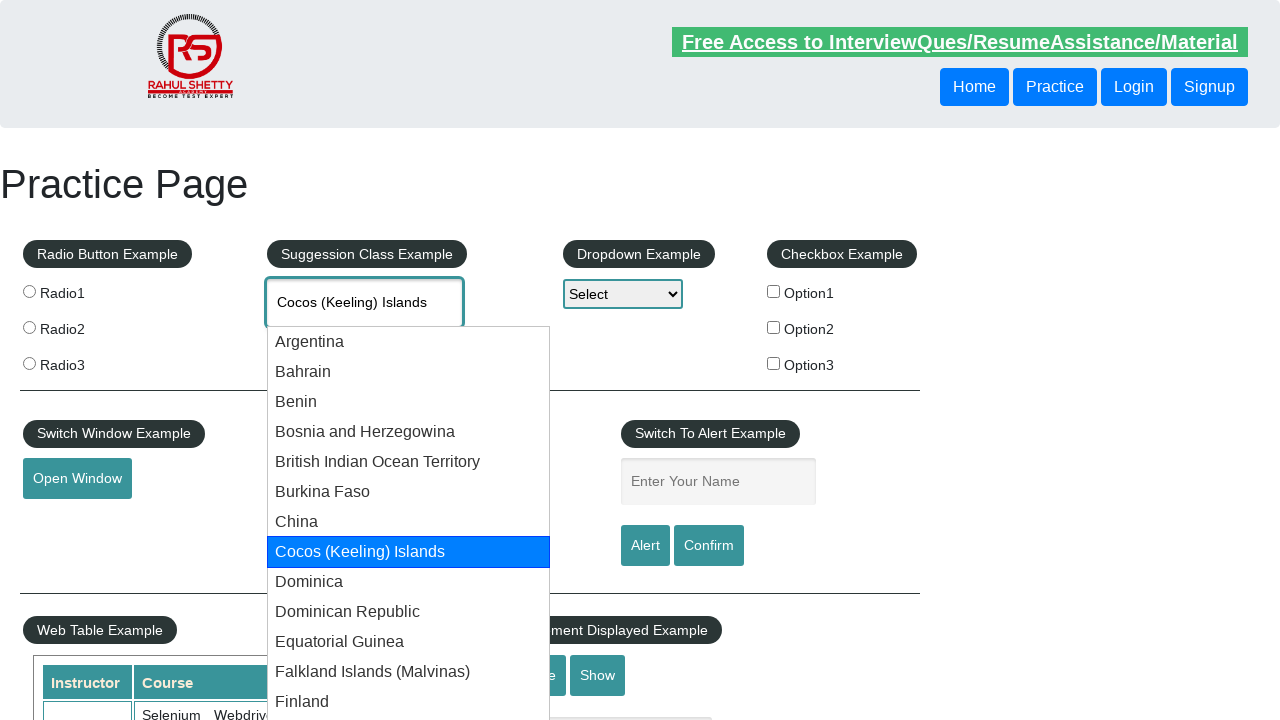

Pressed ArrowDown to navigate to next suggestion on #autocomplete
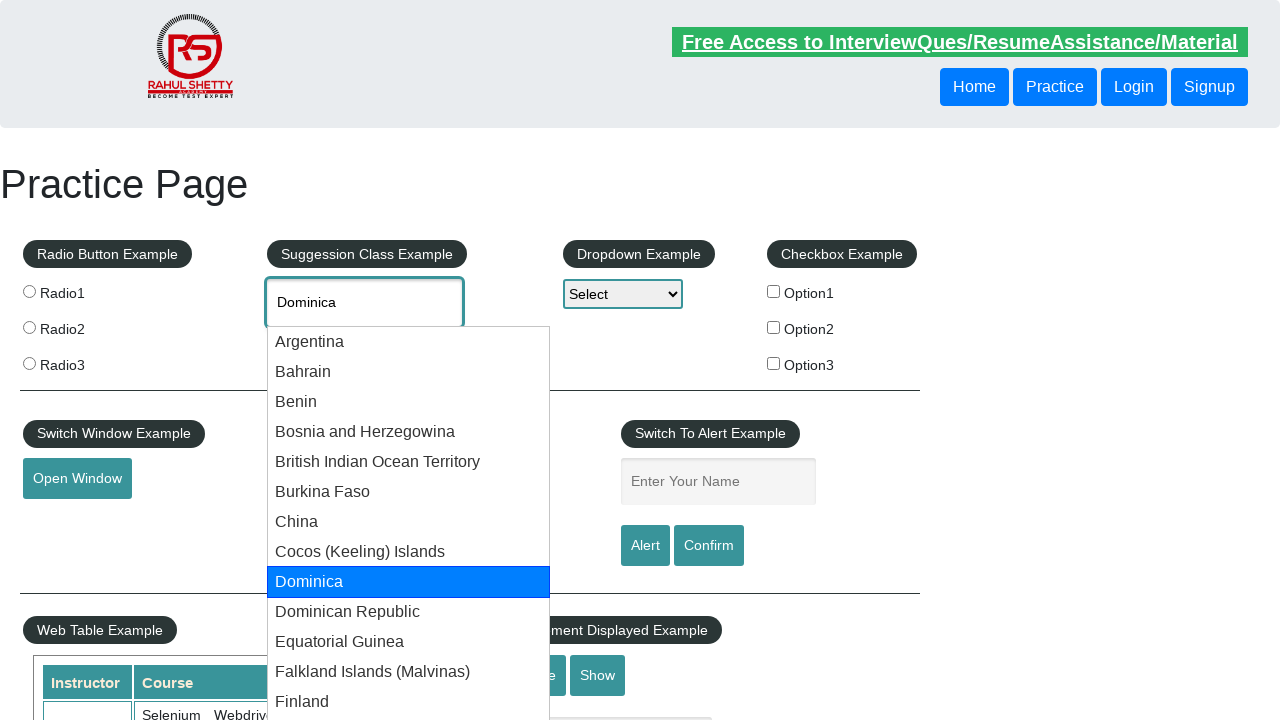

Retrieved current autocomplete value: 'Dominica'
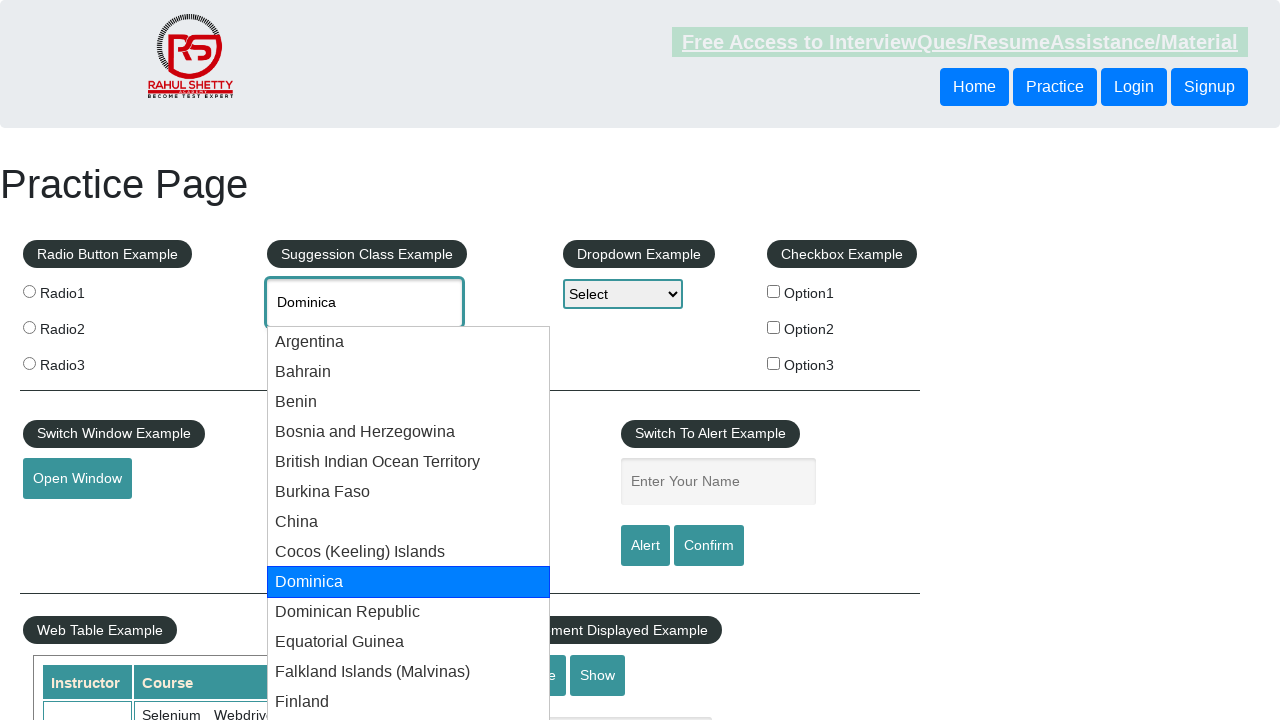

Pressed ArrowDown to navigate to next suggestion on #autocomplete
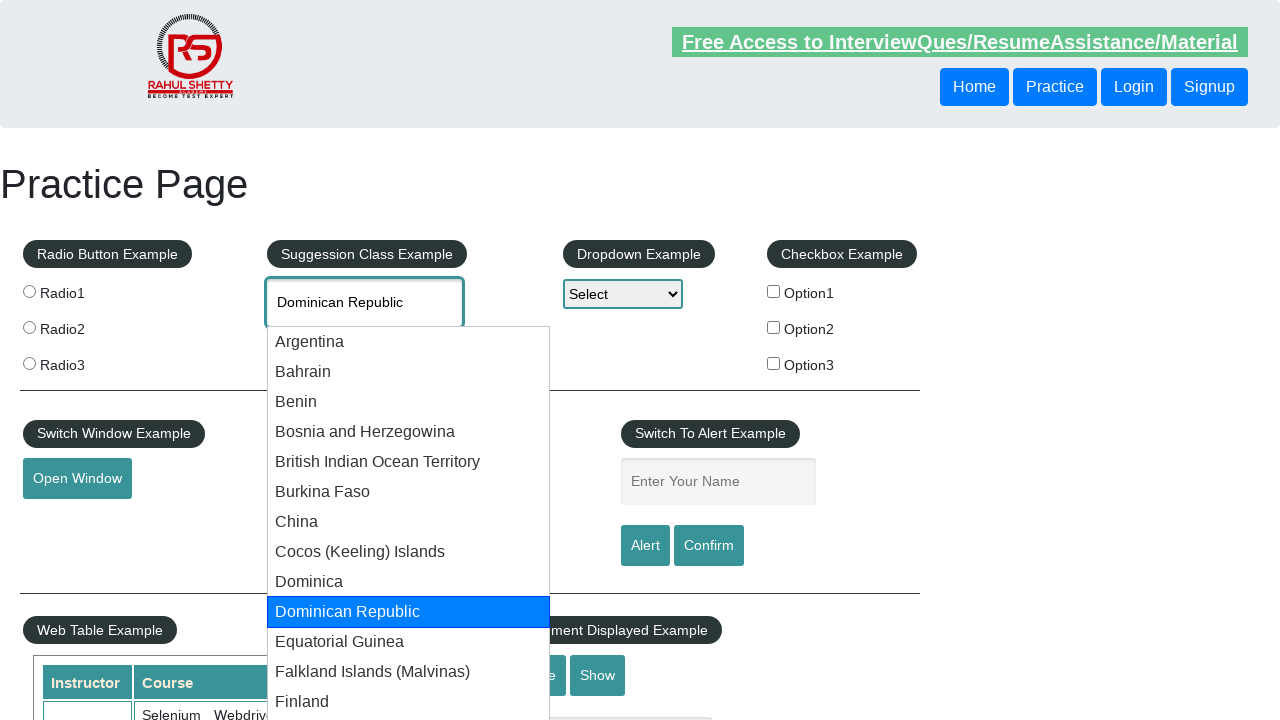

Retrieved current autocomplete value: 'Dominican Republic'
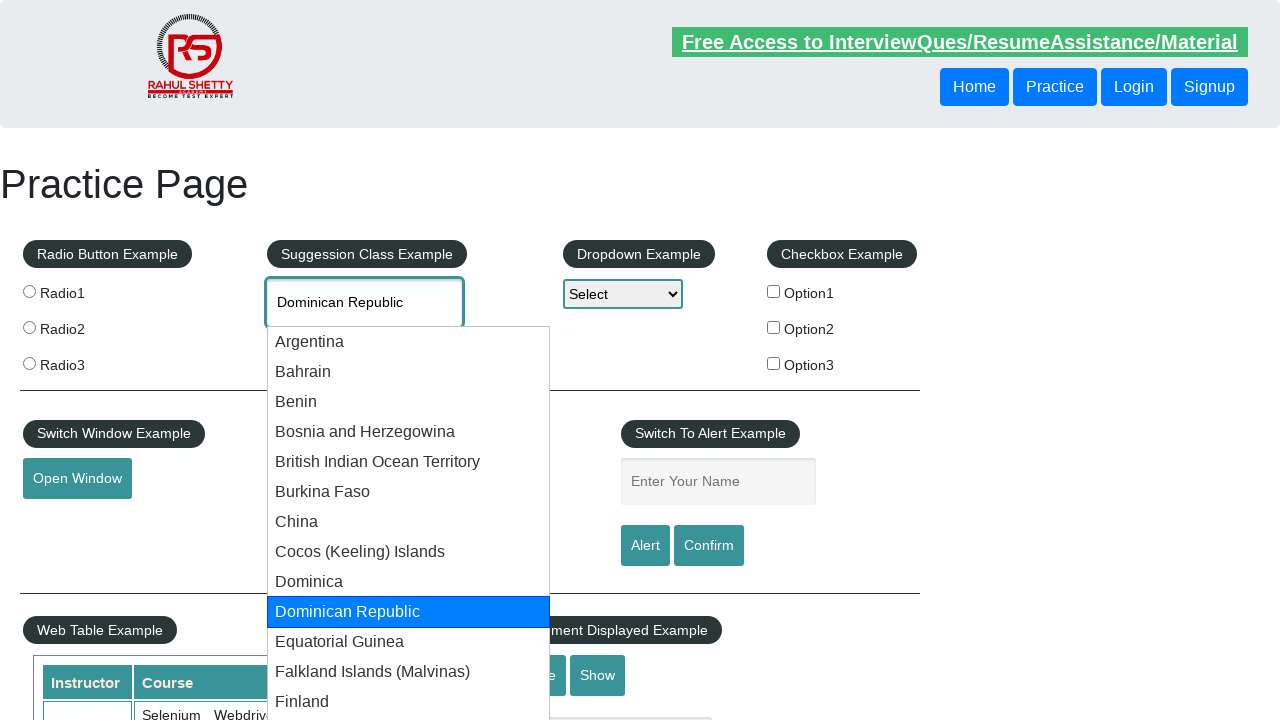

Pressed ArrowDown to navigate to next suggestion on #autocomplete
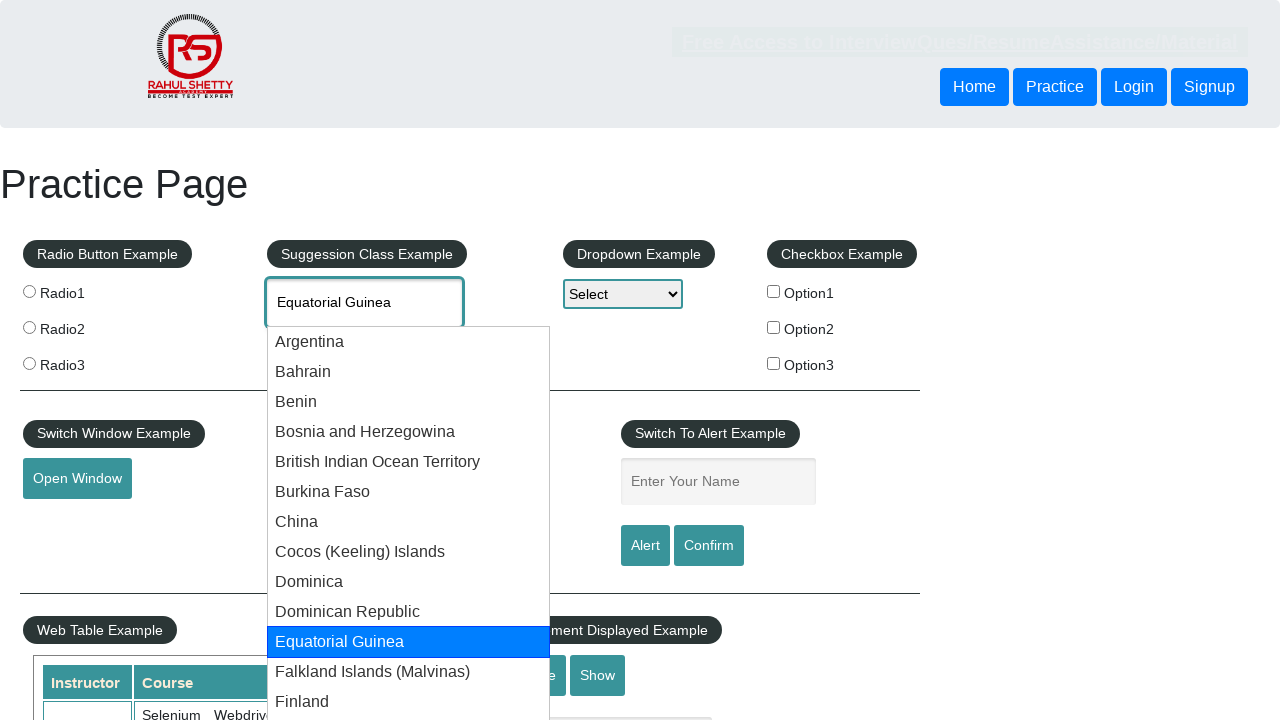

Retrieved current autocomplete value: 'Equatorial Guinea'
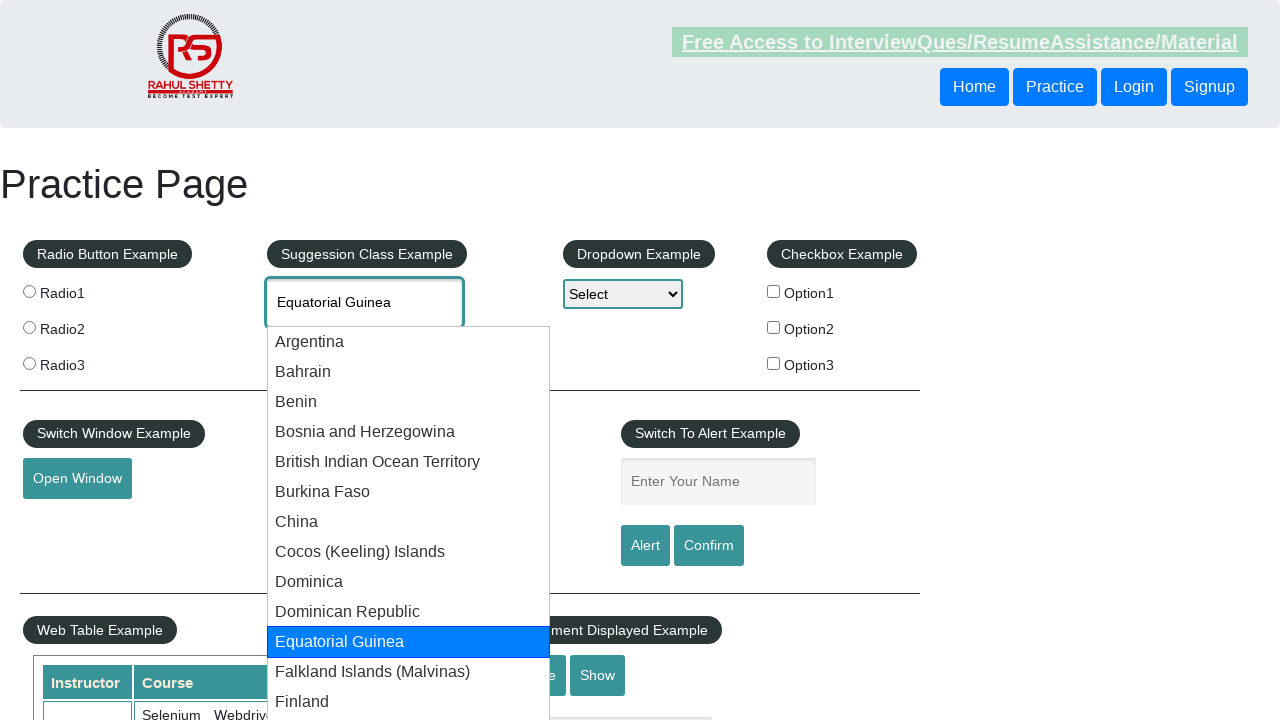

Pressed ArrowDown to navigate to next suggestion on #autocomplete
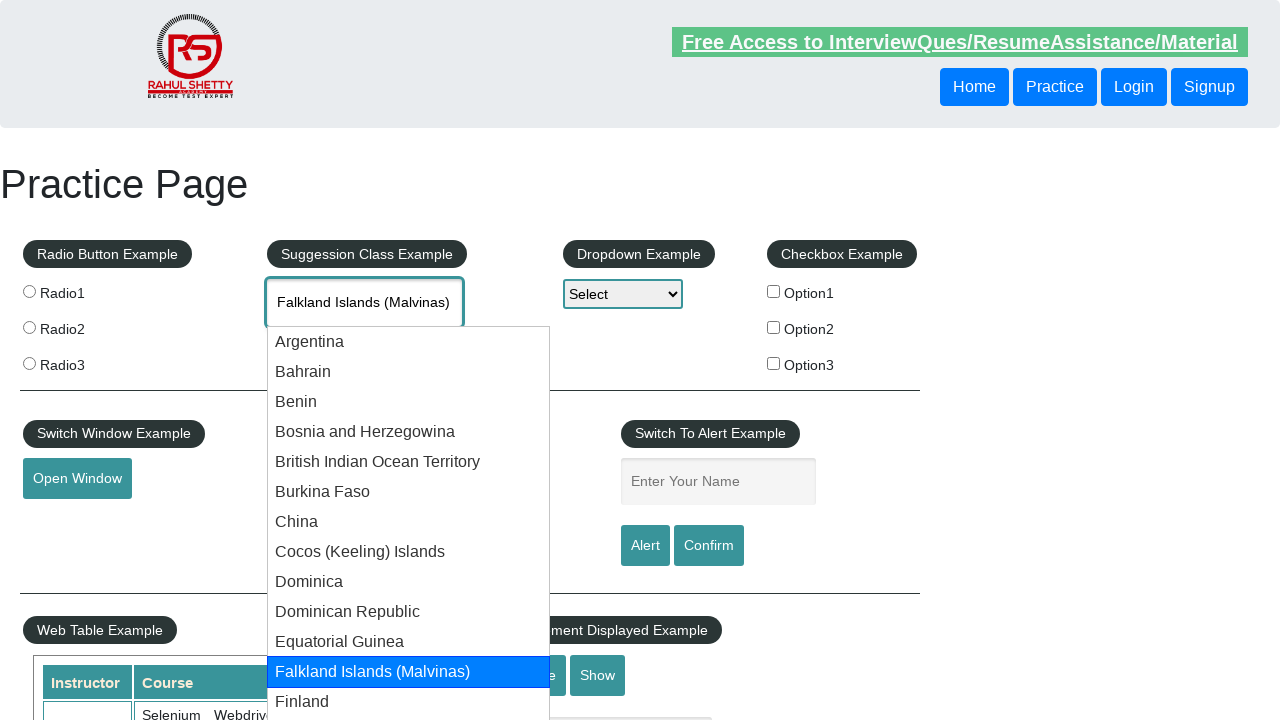

Retrieved current autocomplete value: 'Falkland Islands (Malvinas)'
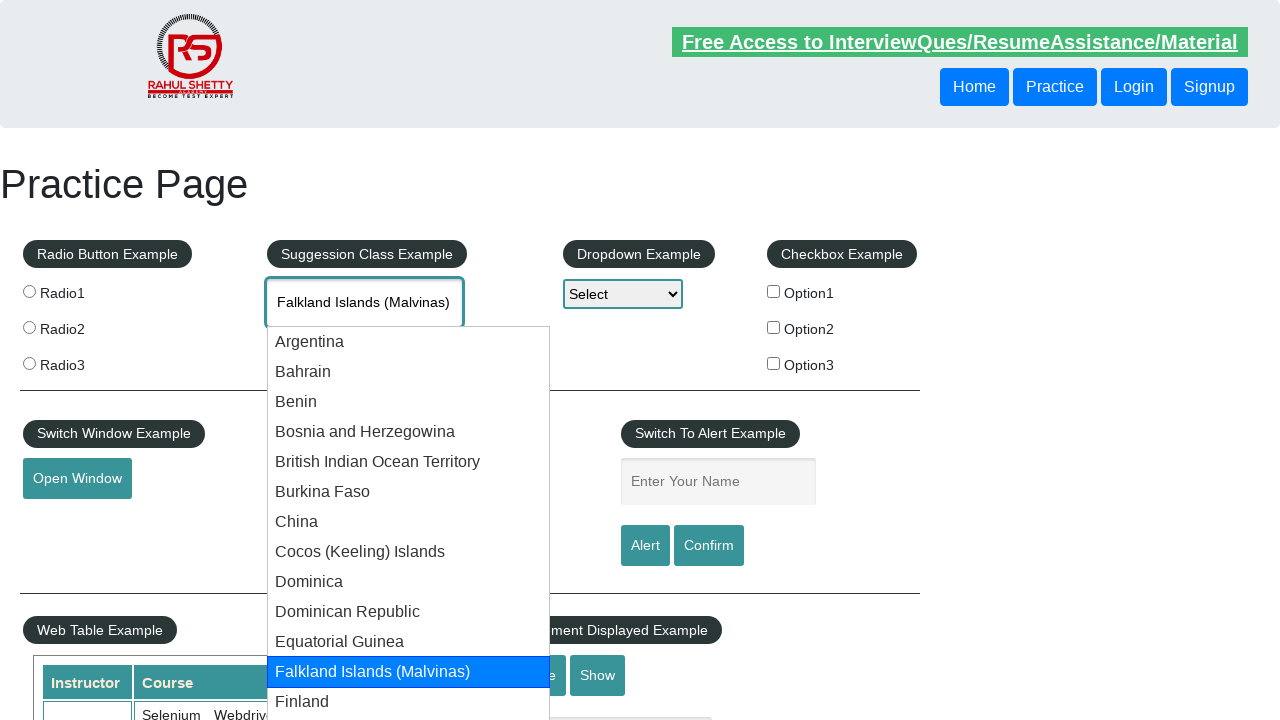

Pressed ArrowDown to navigate to next suggestion on #autocomplete
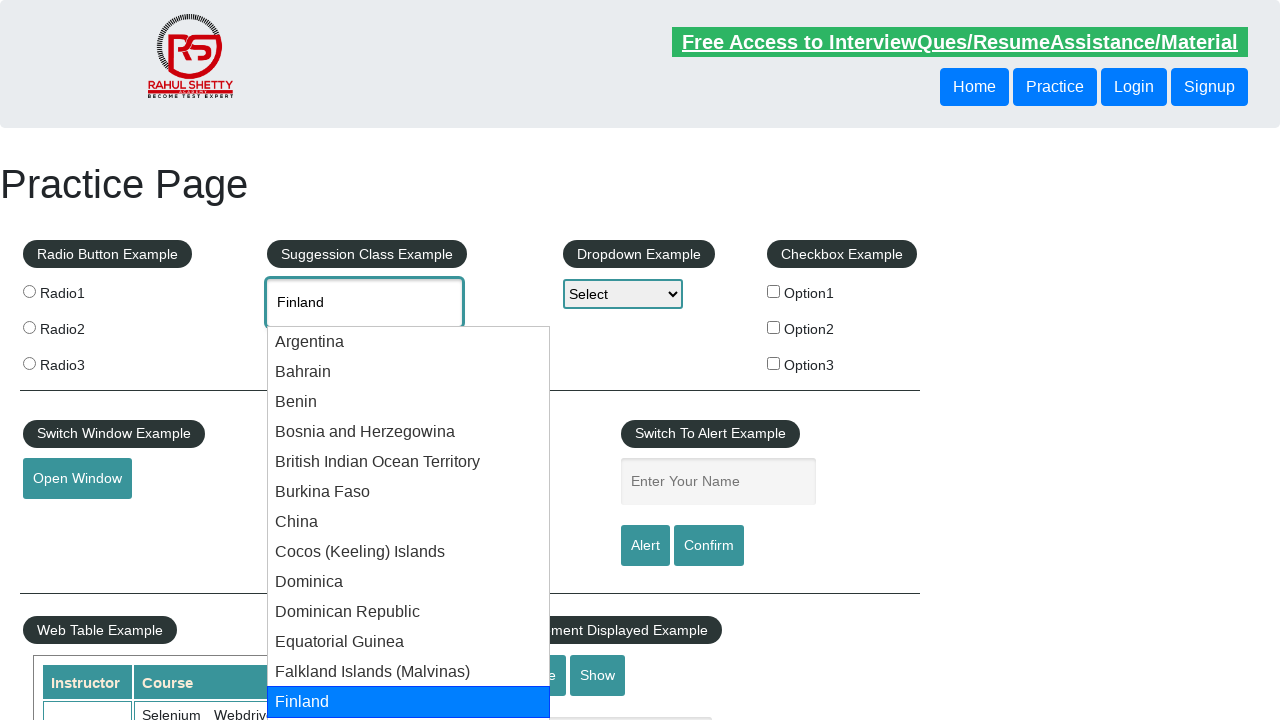

Retrieved current autocomplete value: 'Finland'
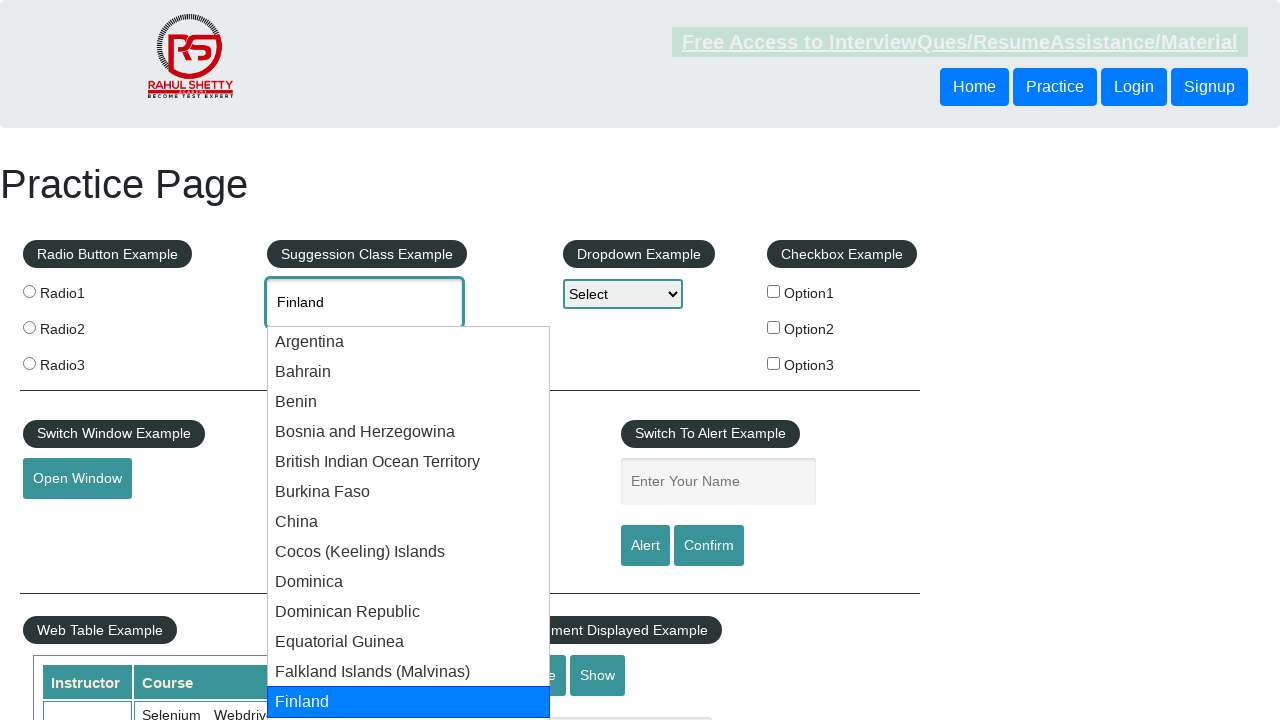

Pressed ArrowDown to navigate to next suggestion on #autocomplete
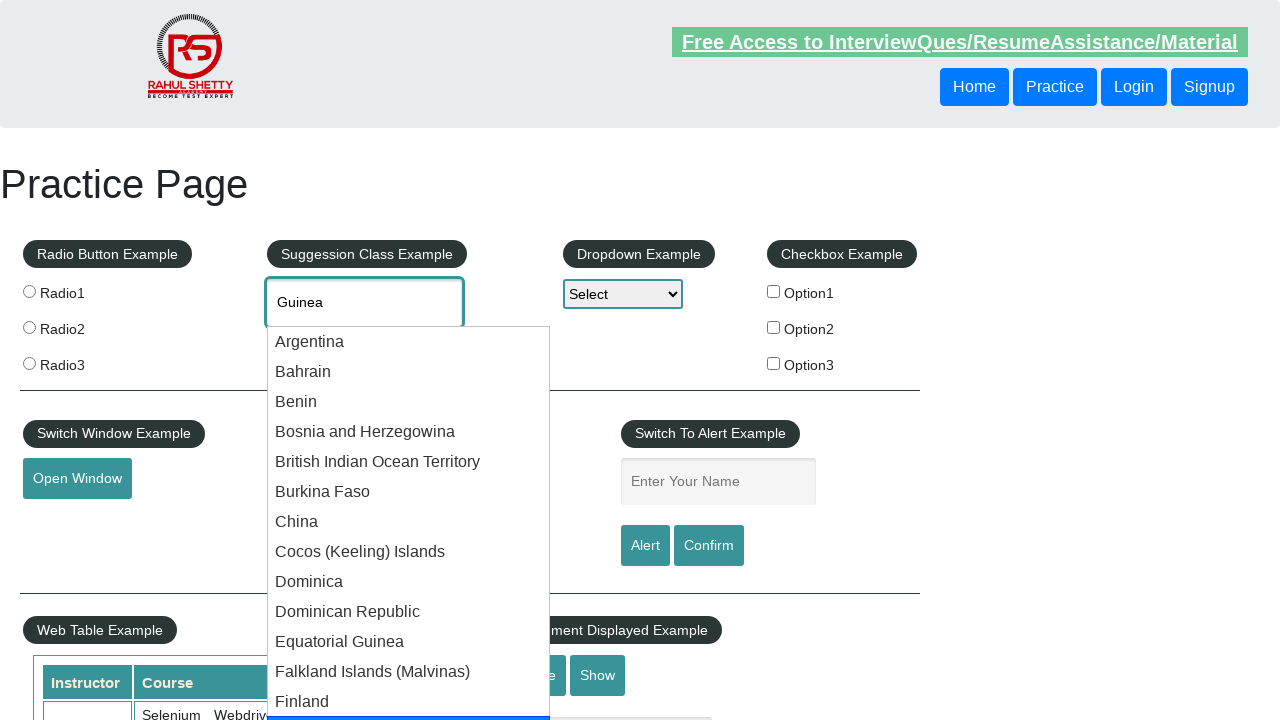

Retrieved current autocomplete value: 'Guinea'
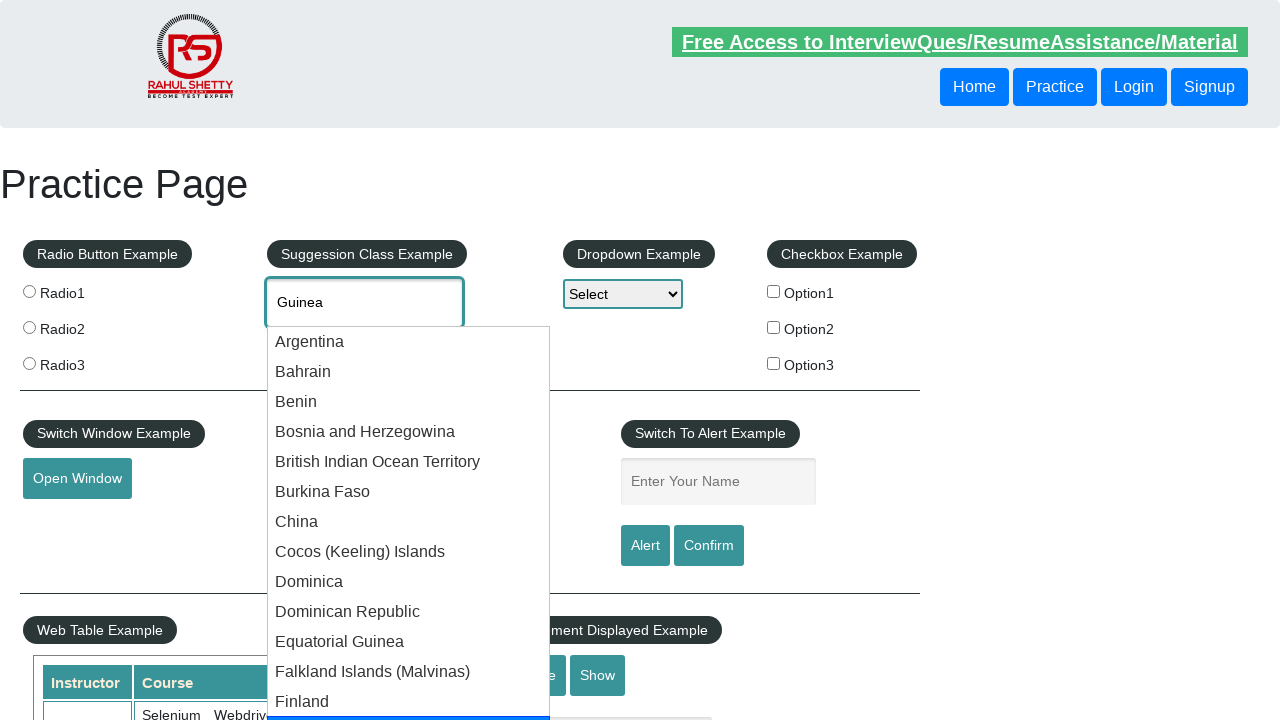

Pressed ArrowDown to navigate to next suggestion on #autocomplete
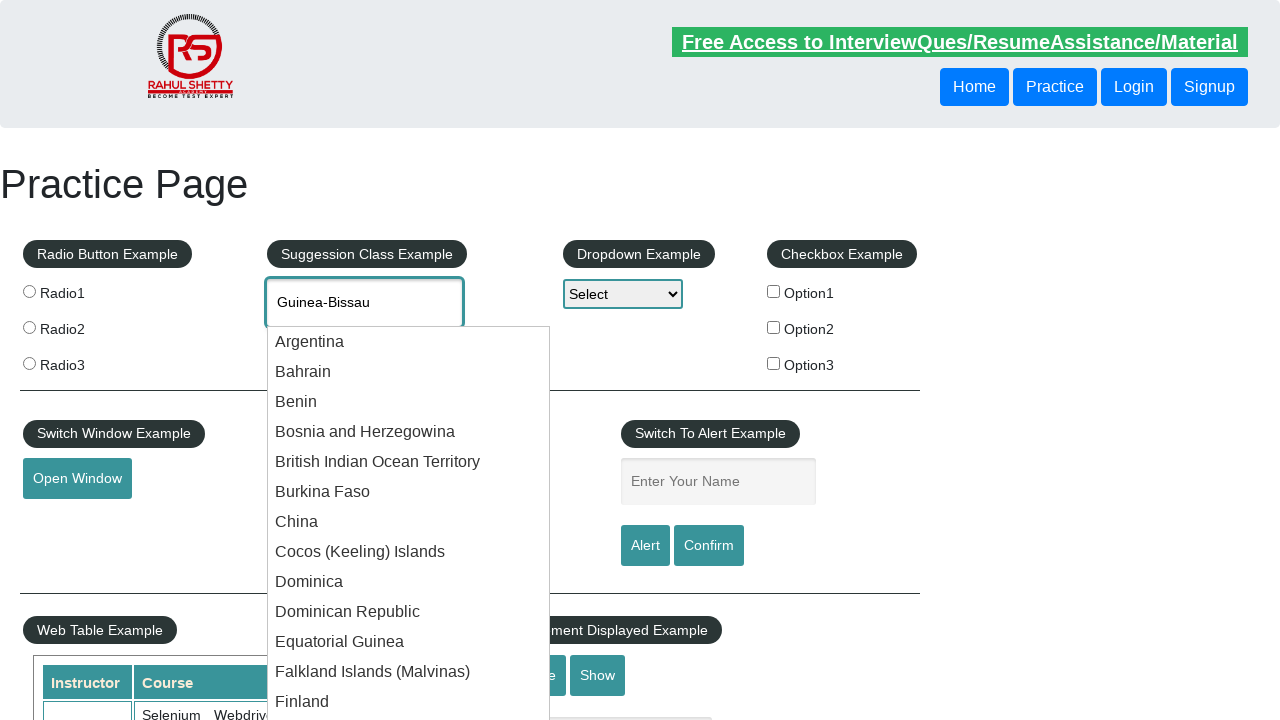

Retrieved current autocomplete value: 'Guinea-Bissau'
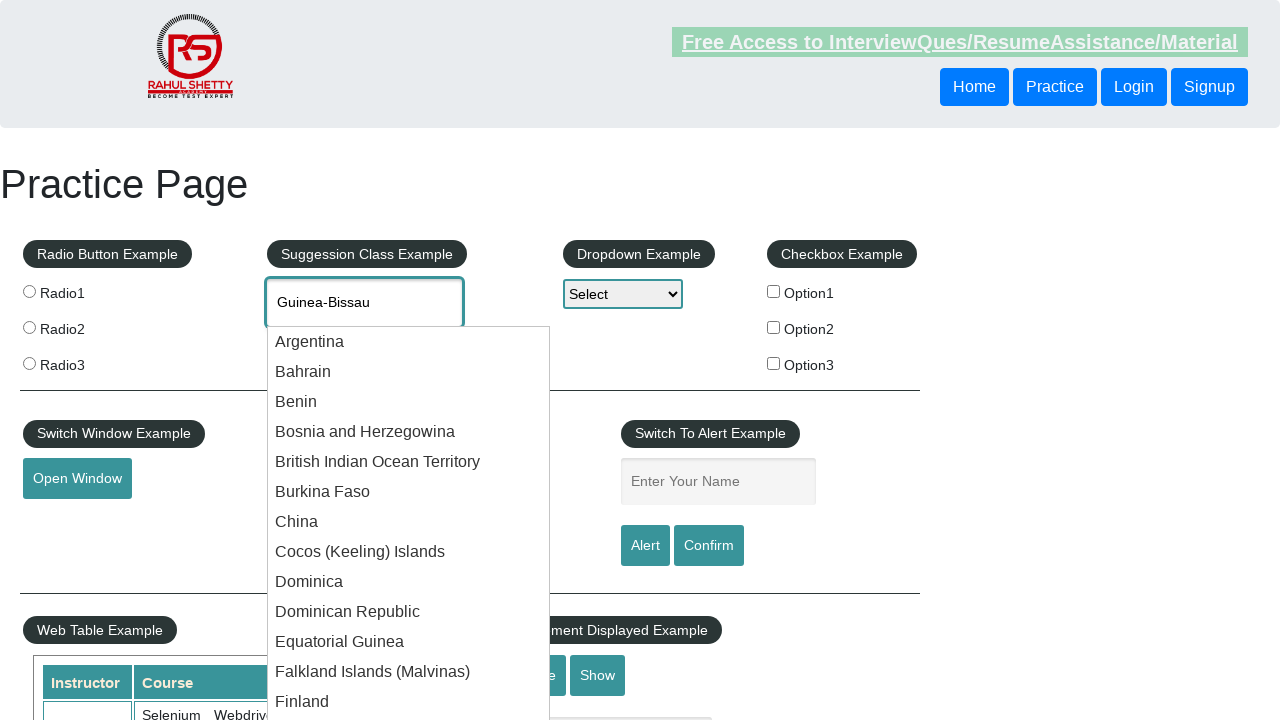

Pressed ArrowDown to navigate to next suggestion on #autocomplete
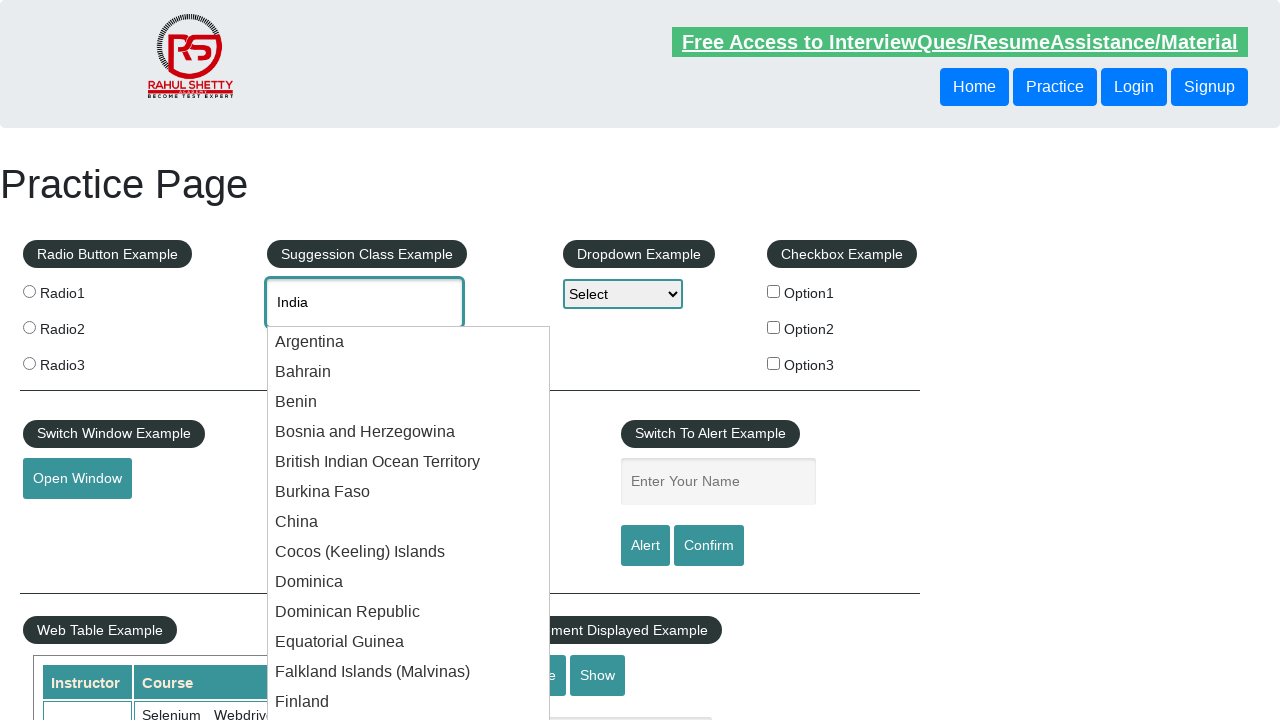

Retrieved current autocomplete value: 'India'
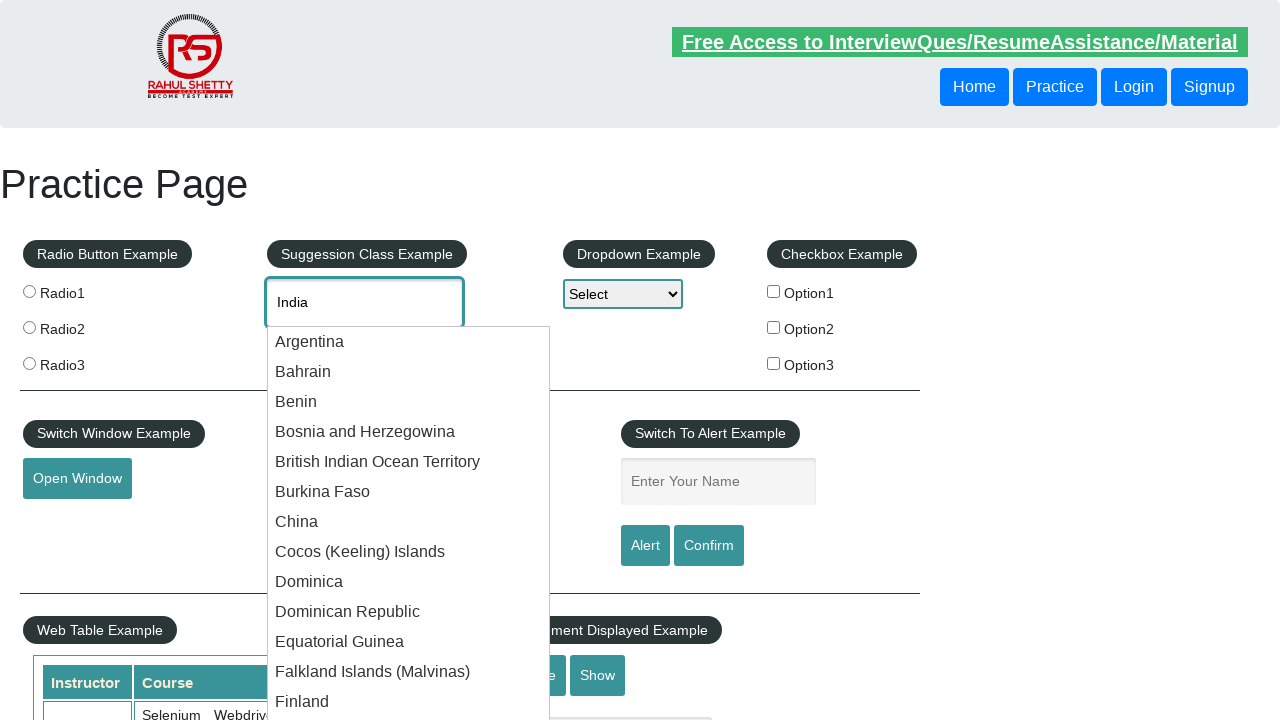

Pressed Enter to confirm 'India' selection on #autocomplete
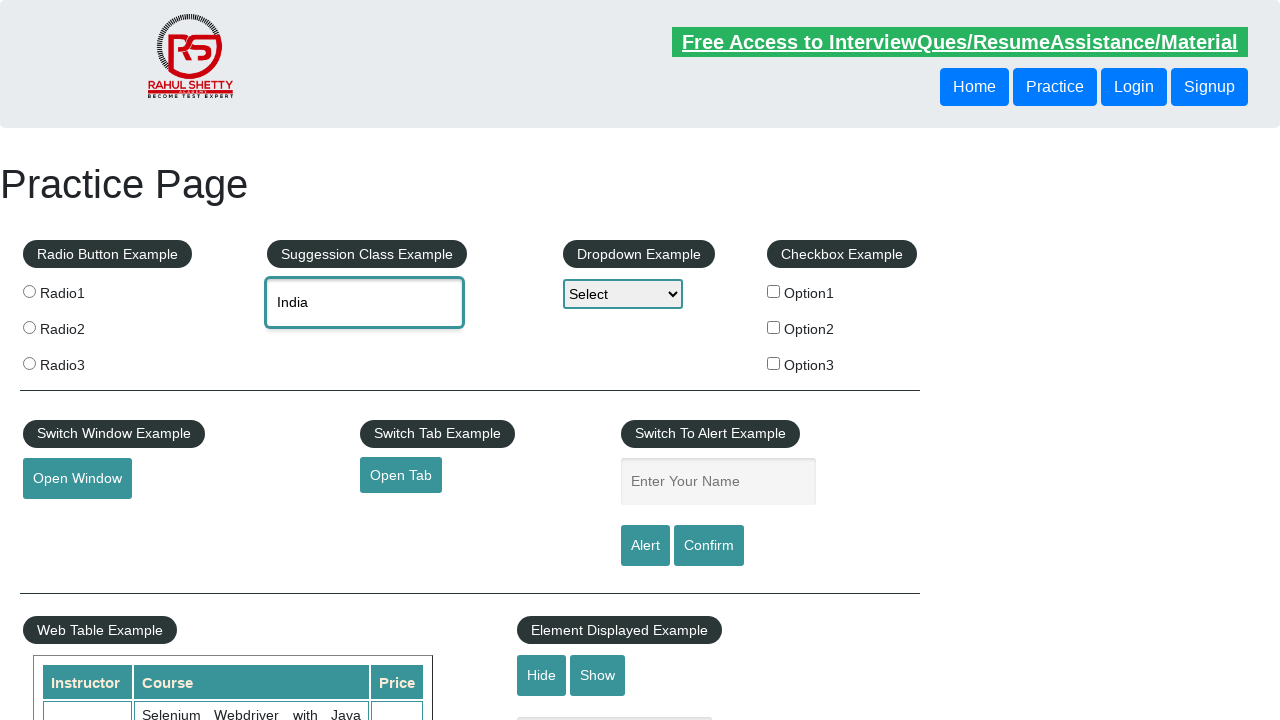

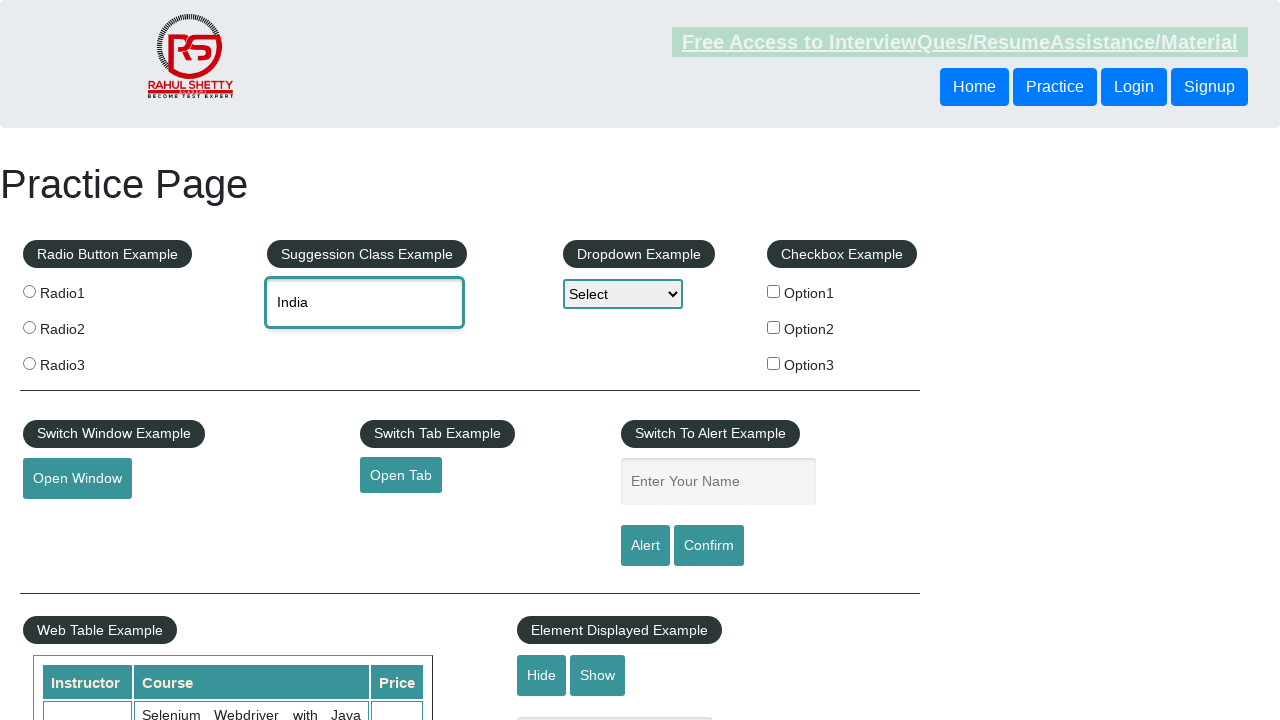